Tests the enabled state of form elements, filling email textbox if enabled and checking password field state

Starting URL: https://automationfc.github.io/basic-form/index.html

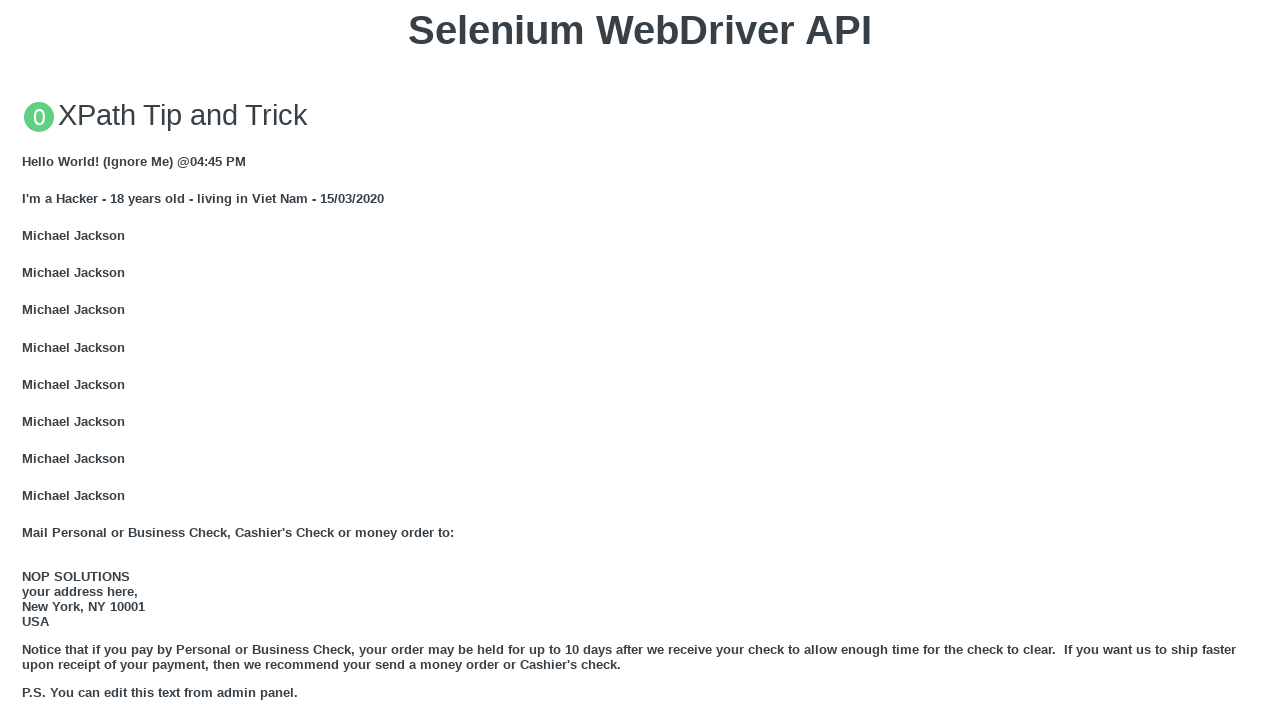

Located email textbox element
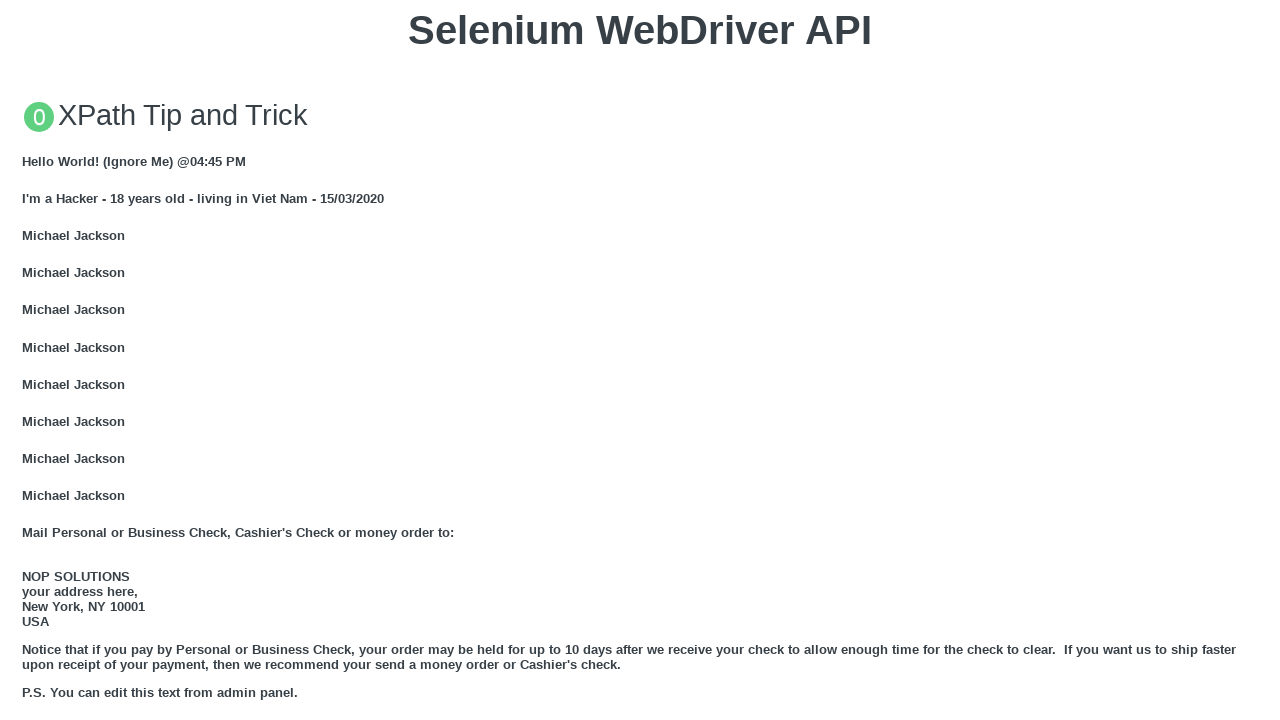

Verified email textbox is enabled
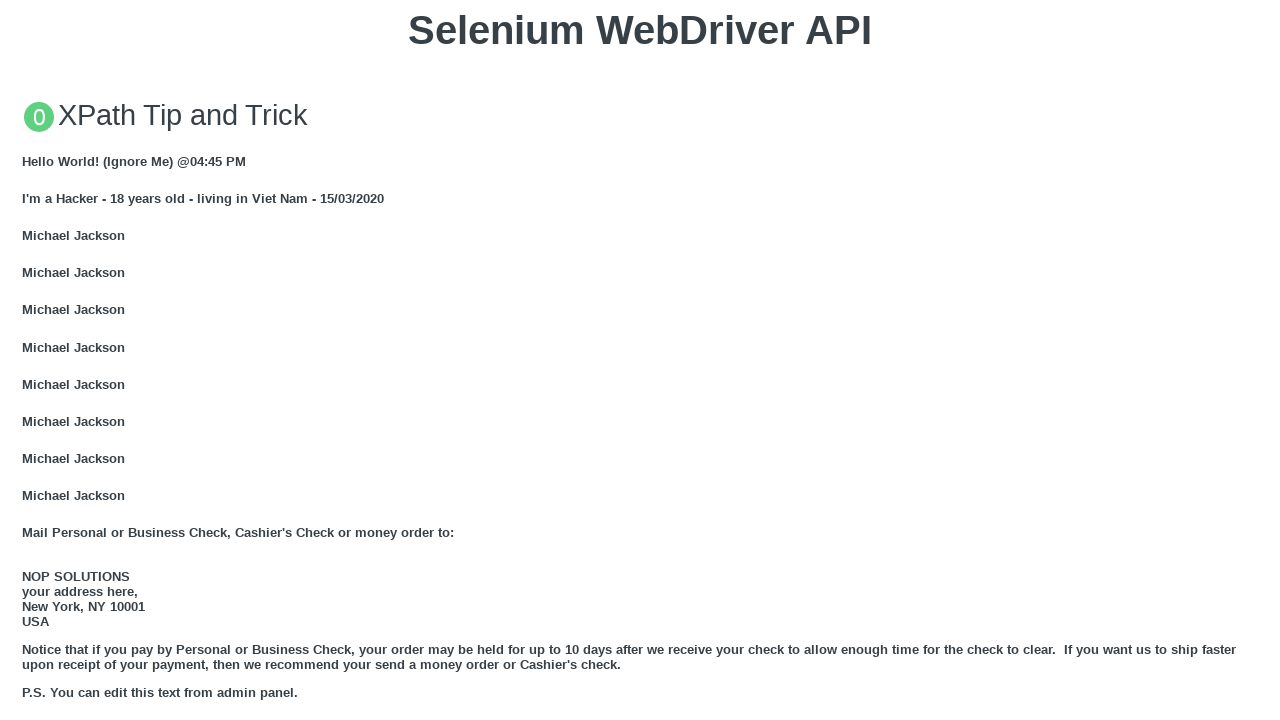

Filled email textbox with 'Automation testing textbox' on input#mail
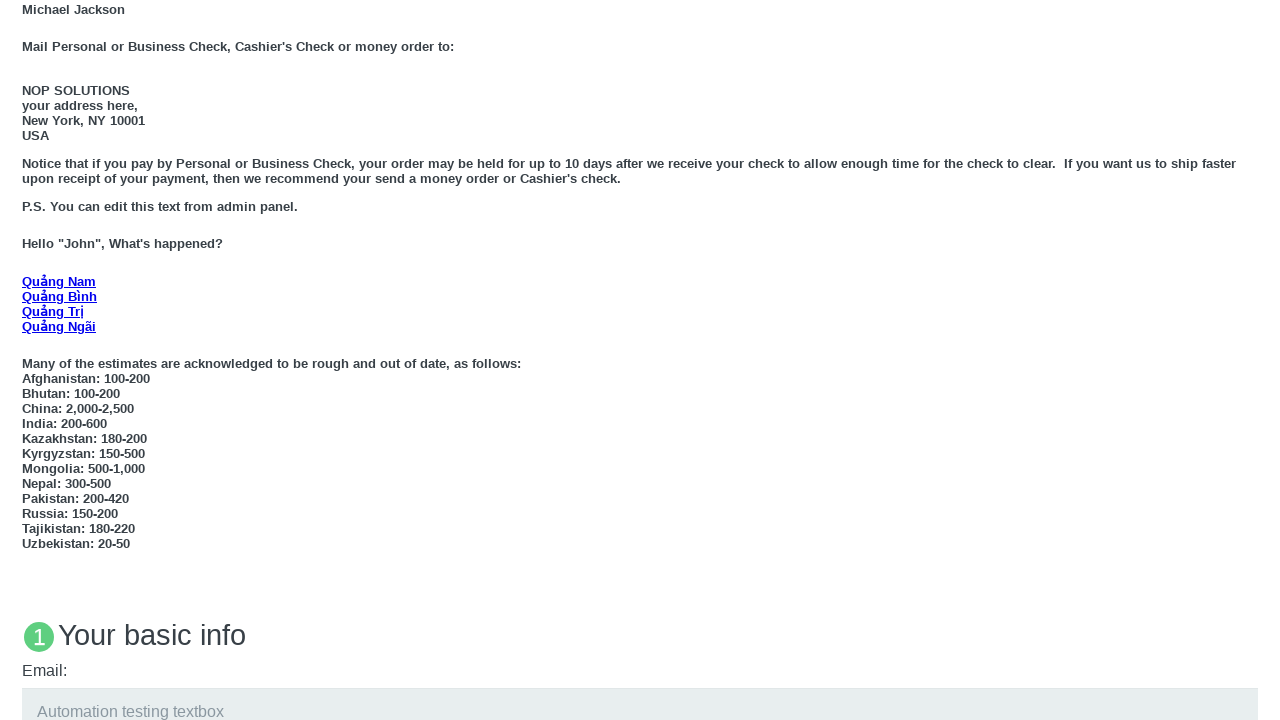

Located password textbox element
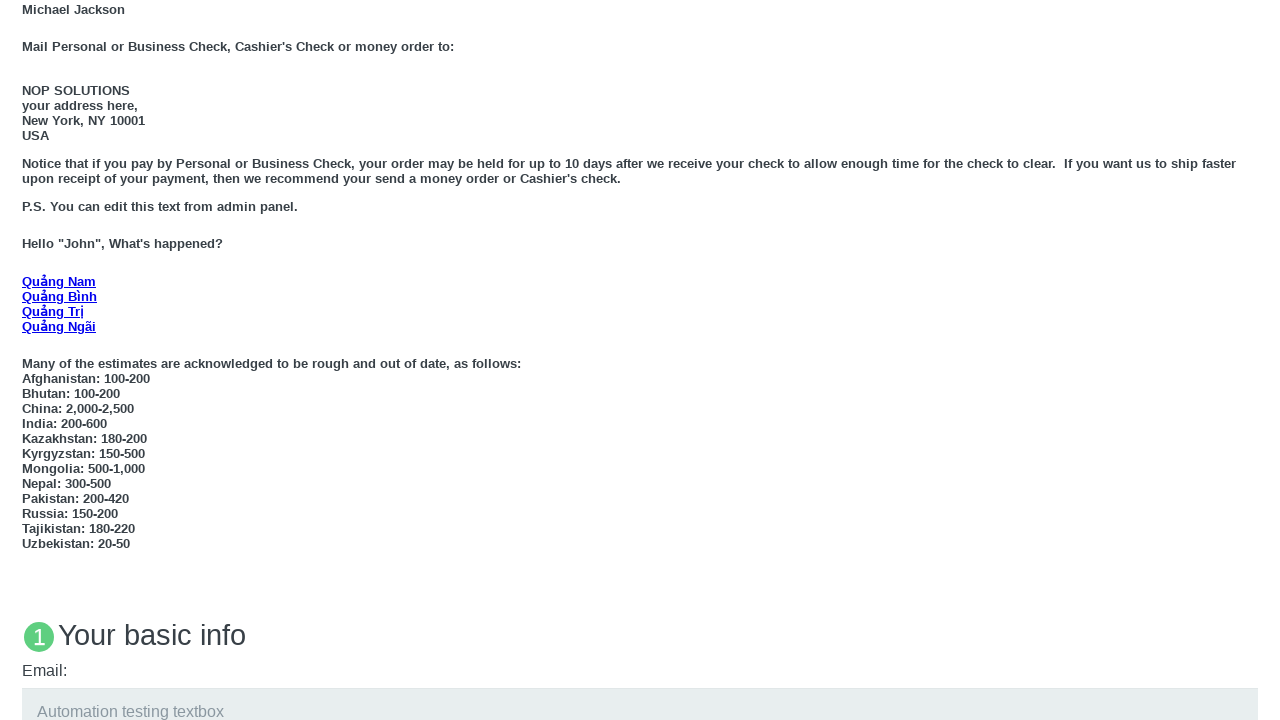

Verified password textbox is disabled as expected
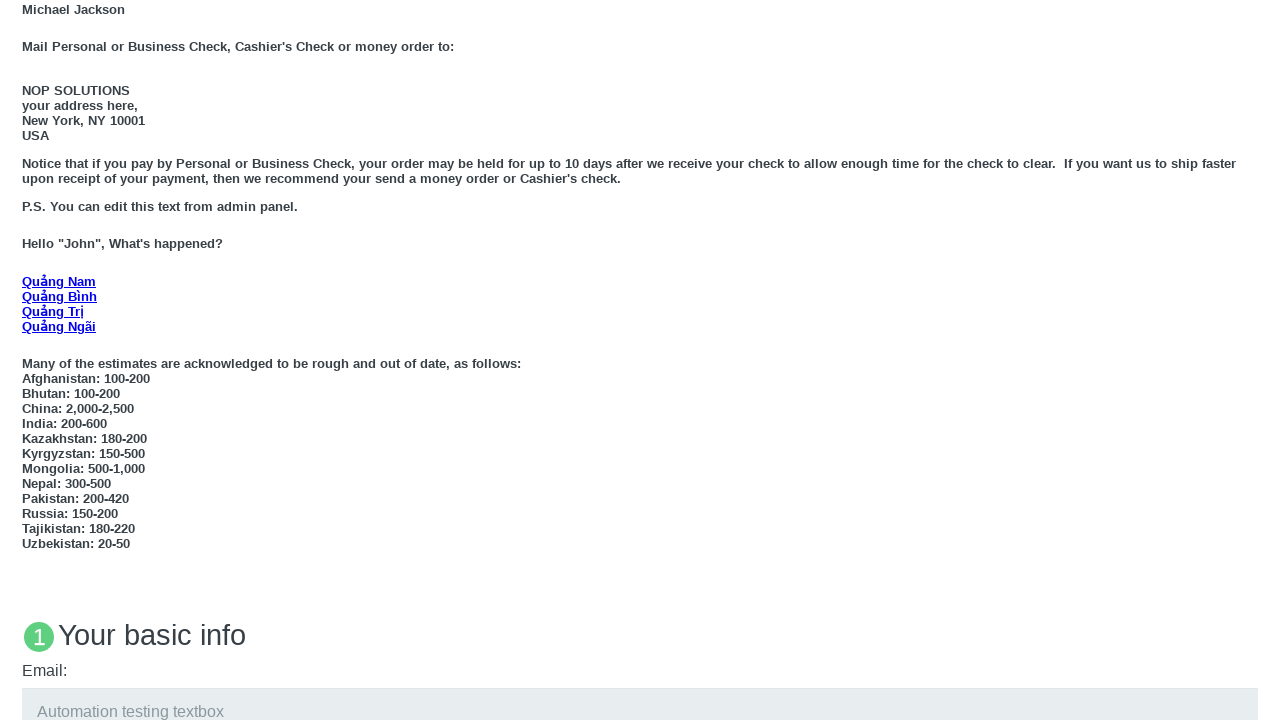

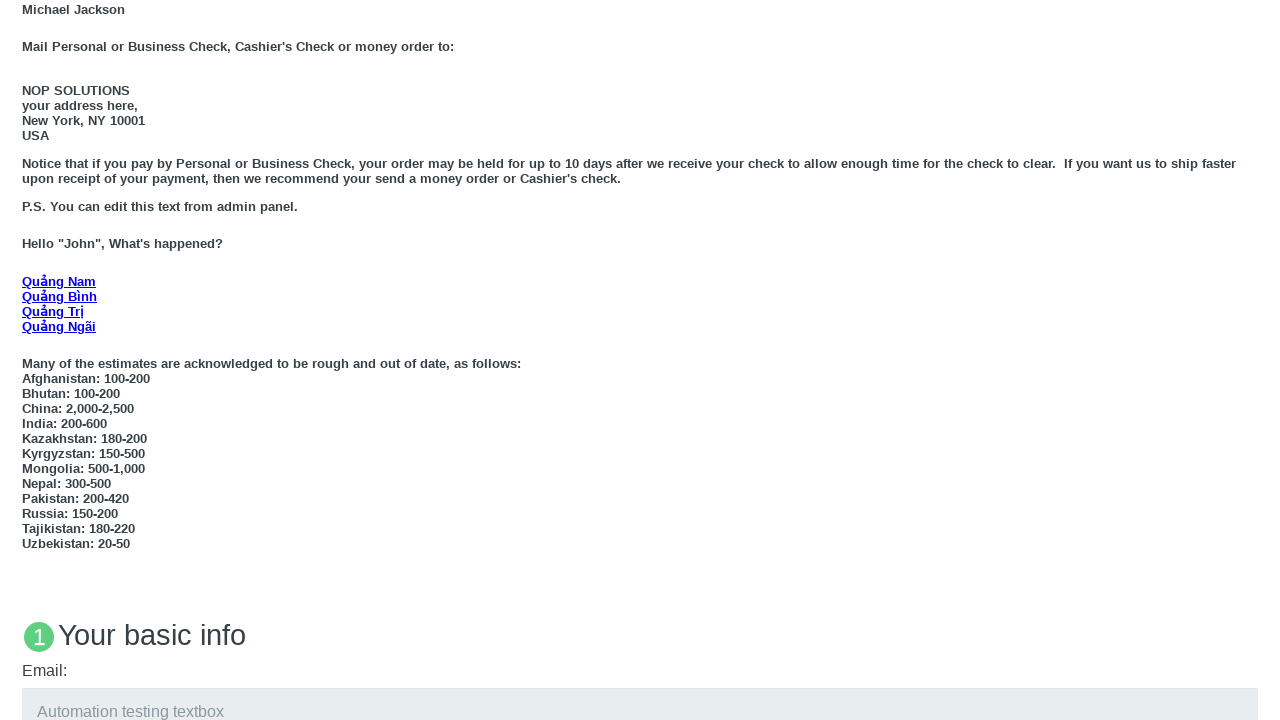